Tests adding a new todo item to the sample todo application by entering text and submitting

Starting URL: https://lambdatest.github.io/sample-todo-app/

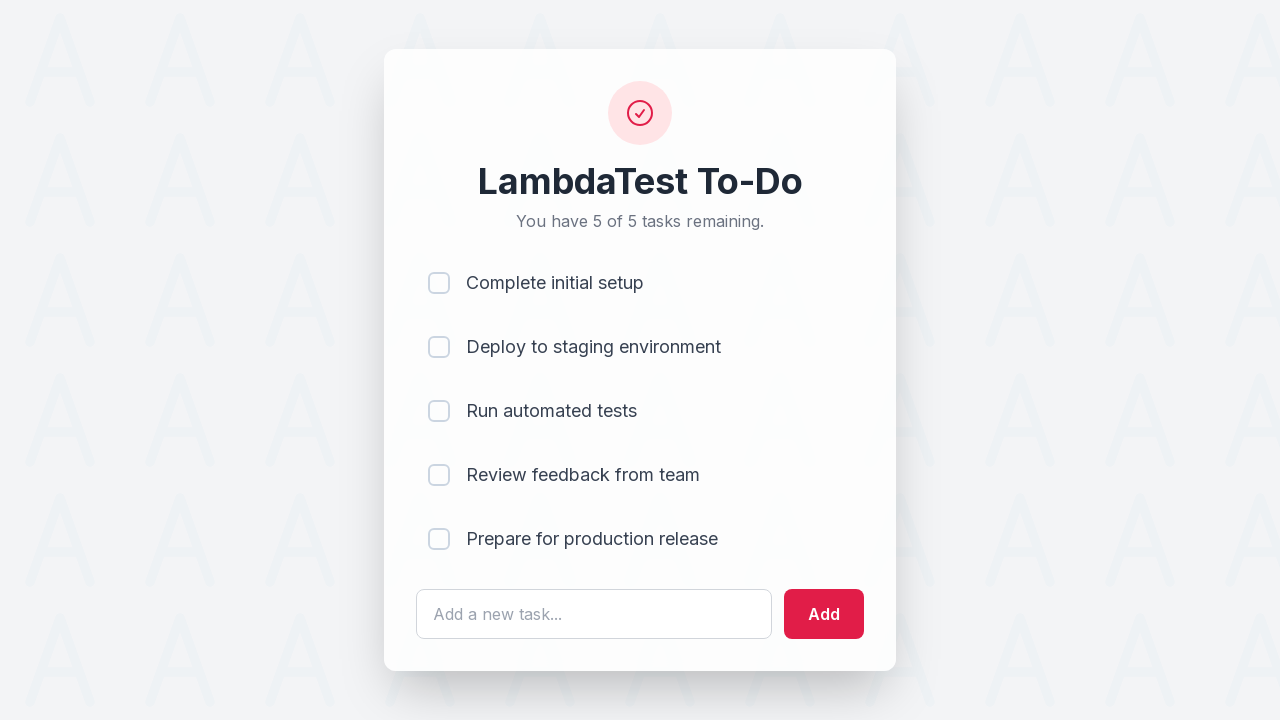

Filled todo input field with 'Yohanes Armenian' on #sampletodotext
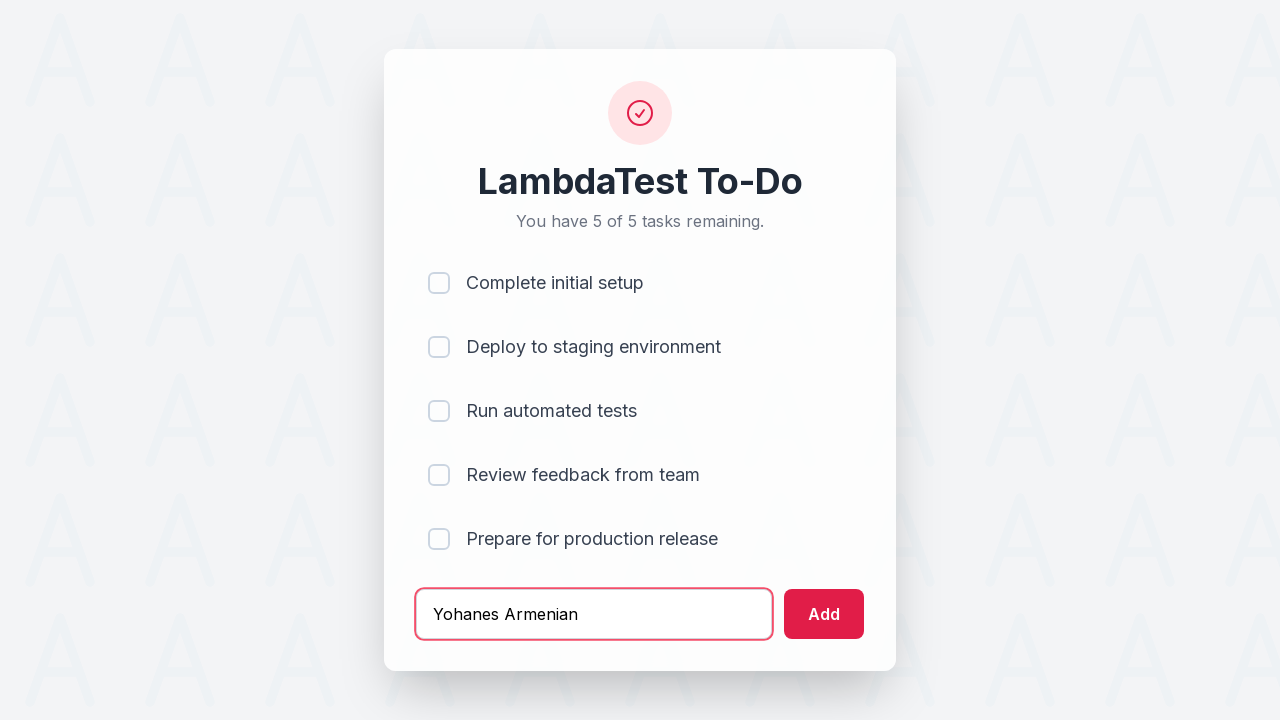

Pressed Enter to submit new todo item on #sampletodotext
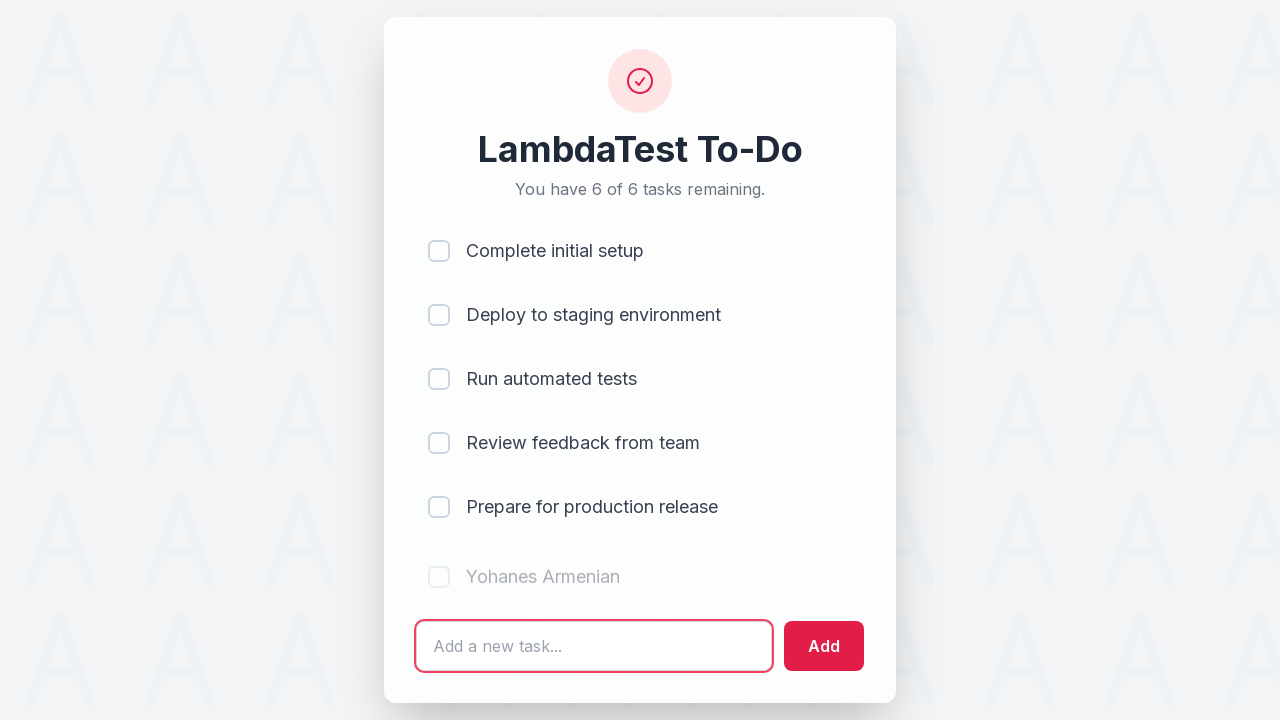

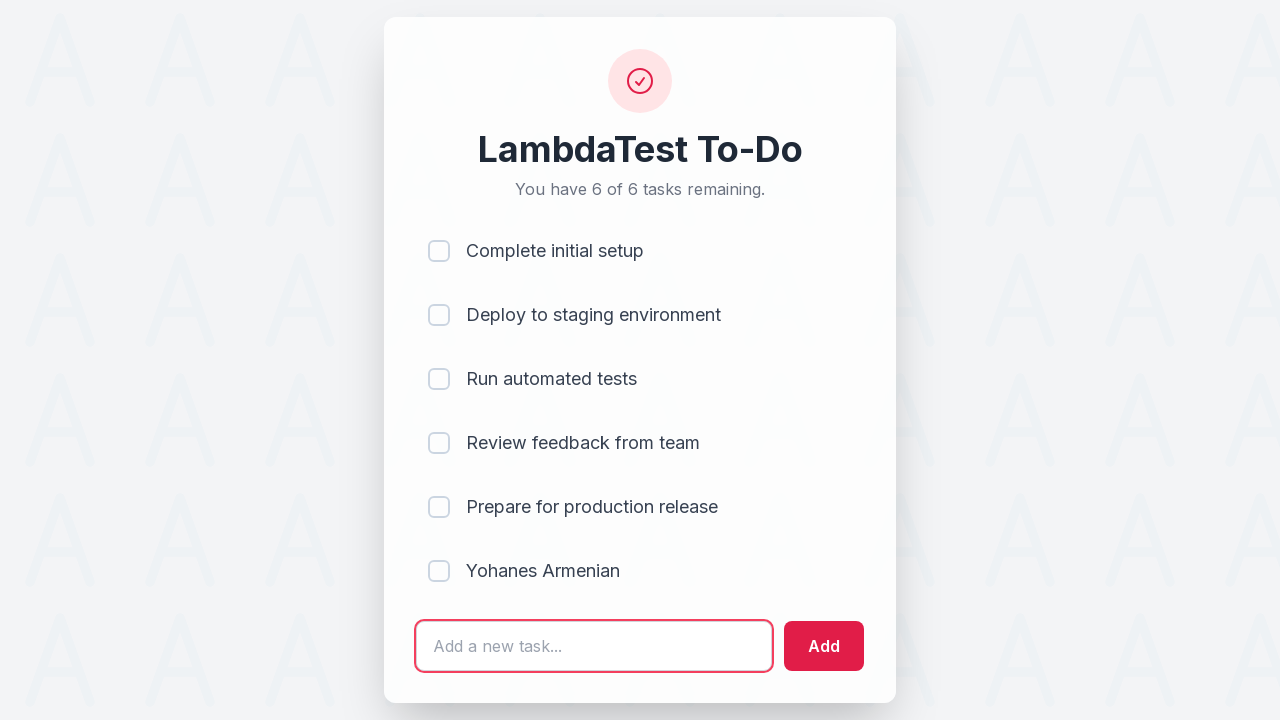